Tests JavaScript alert and confirm dialog handling by entering a name, triggering alerts, and accepting or dismissing them

Starting URL: https://rahulshettyacademy.com/AutomationPractice/

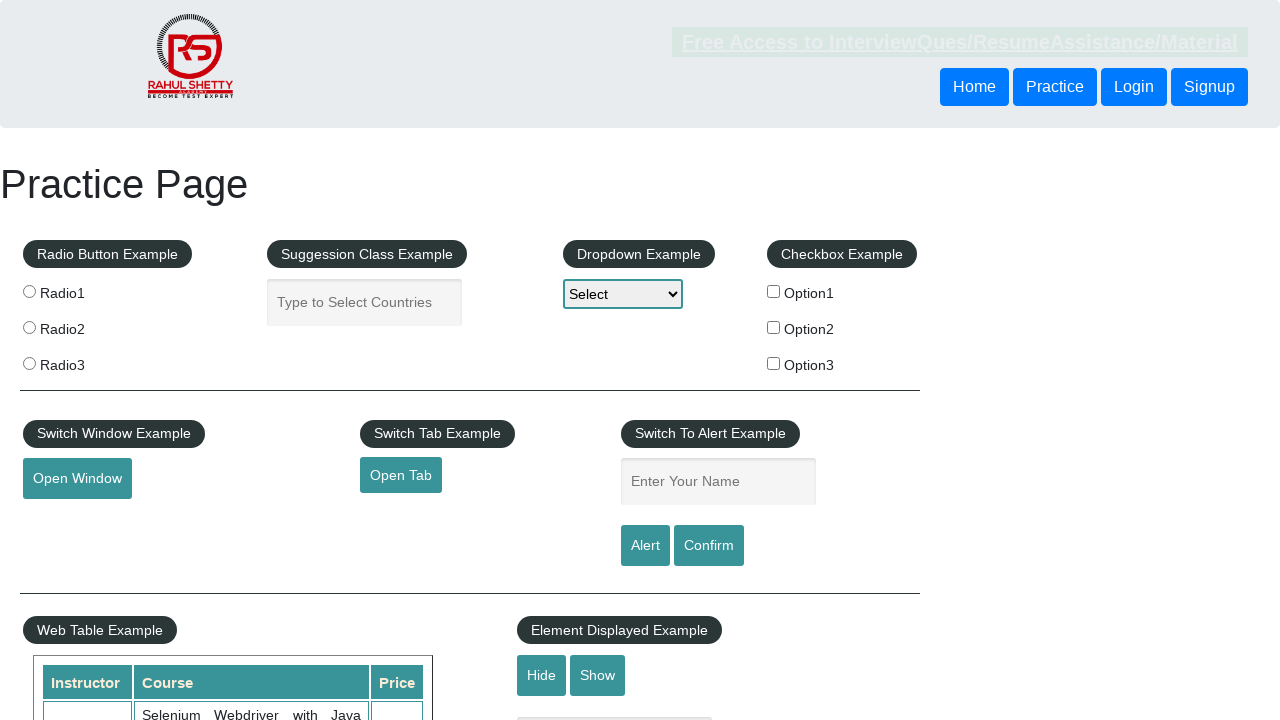

Filled name field with 'Yuvraj' on #name
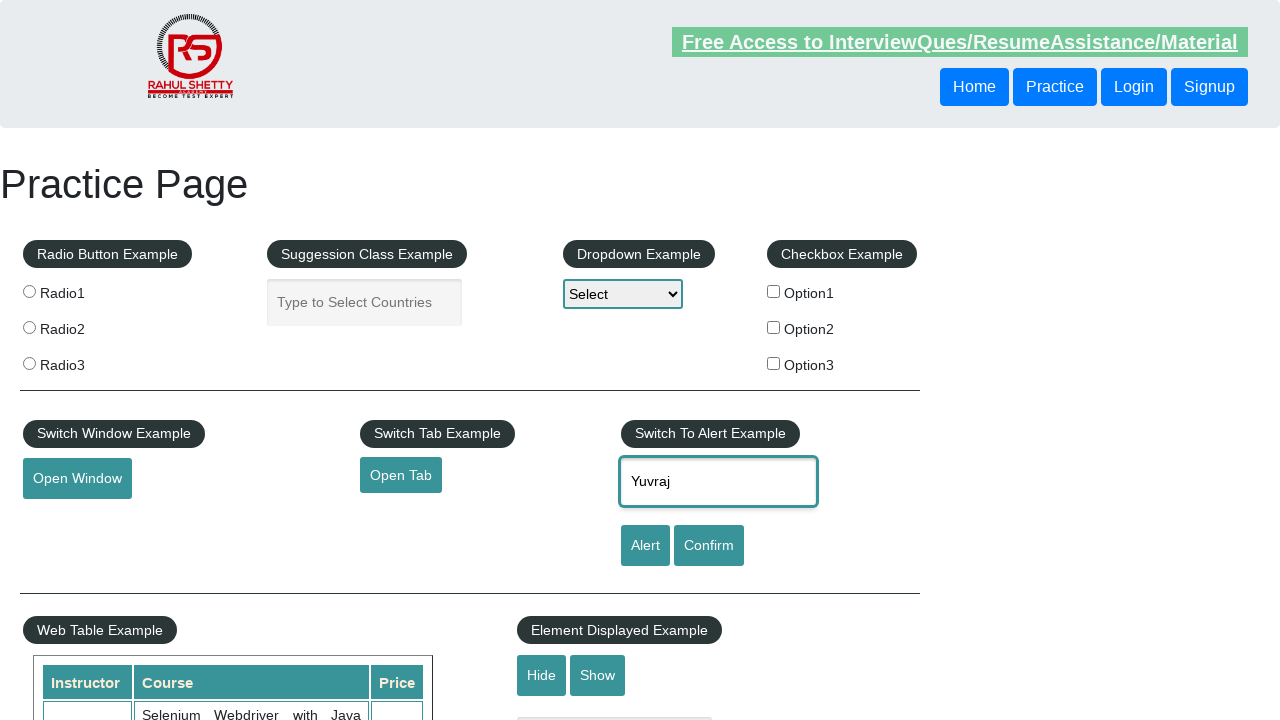

Clicked alert button to trigger JavaScript alert at (645, 546) on #alertbtn
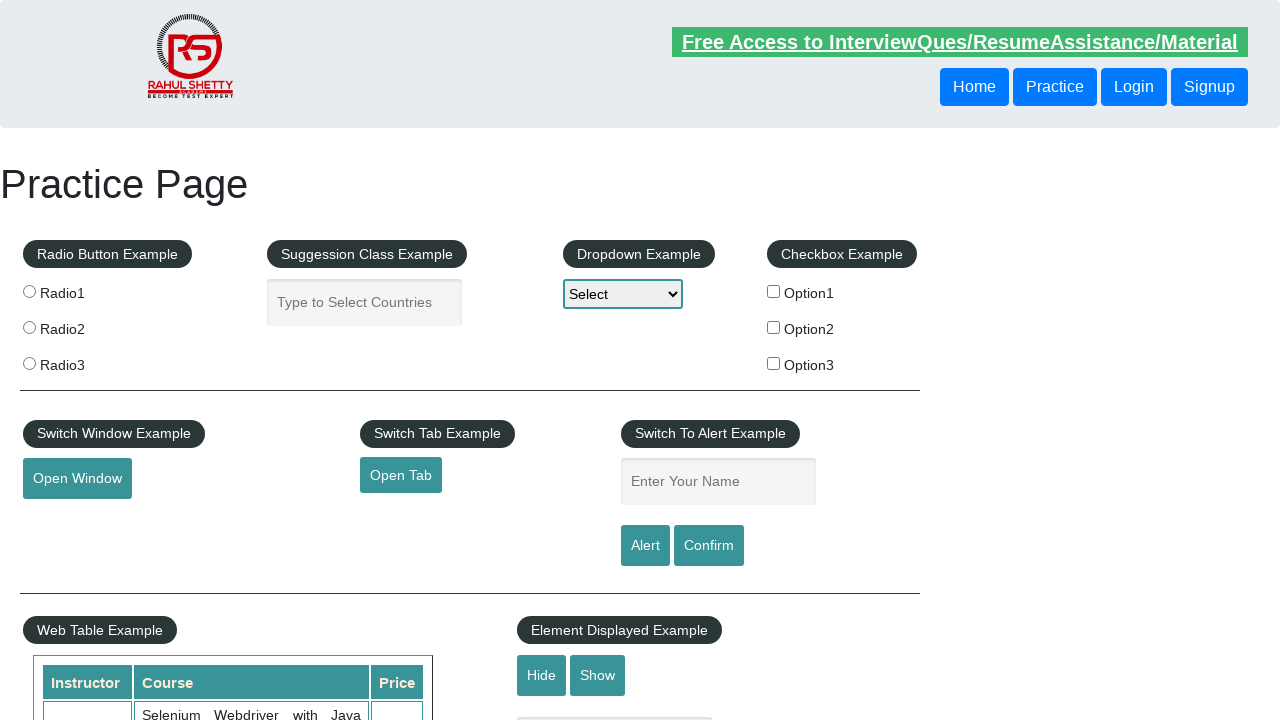

Set up dialog handler to accept alerts
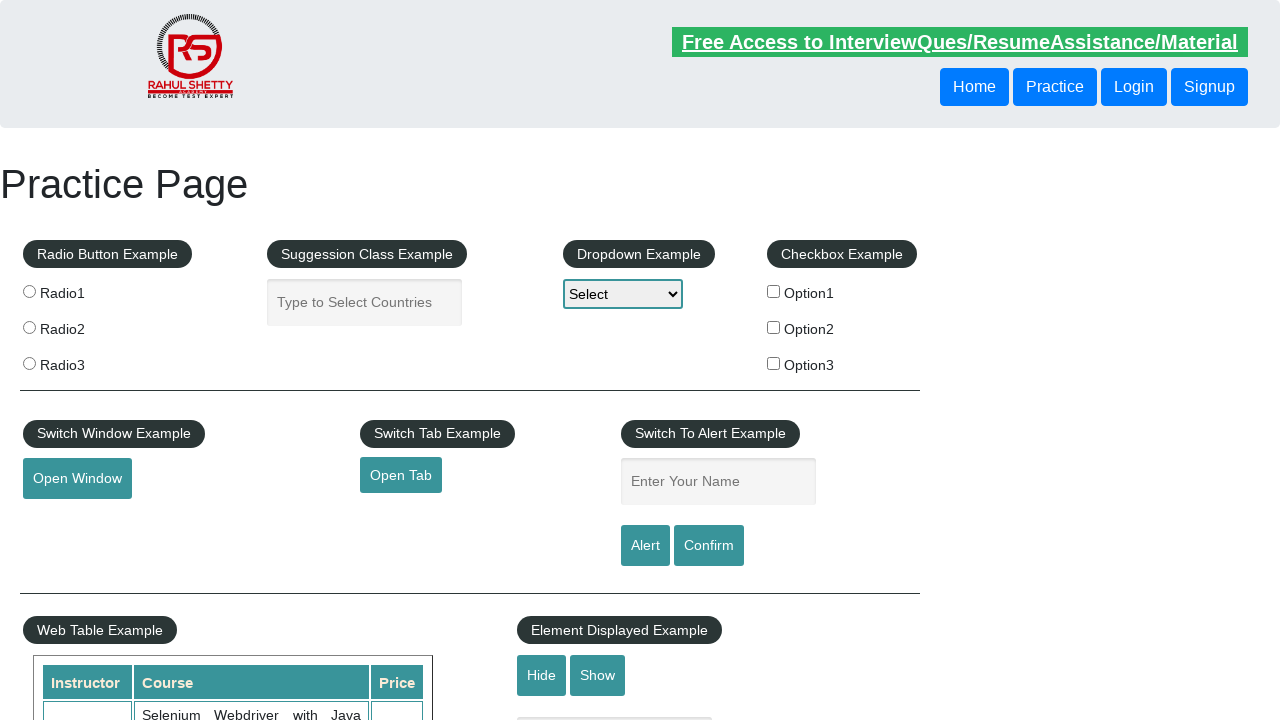

Waited 500ms for alert handling to complete
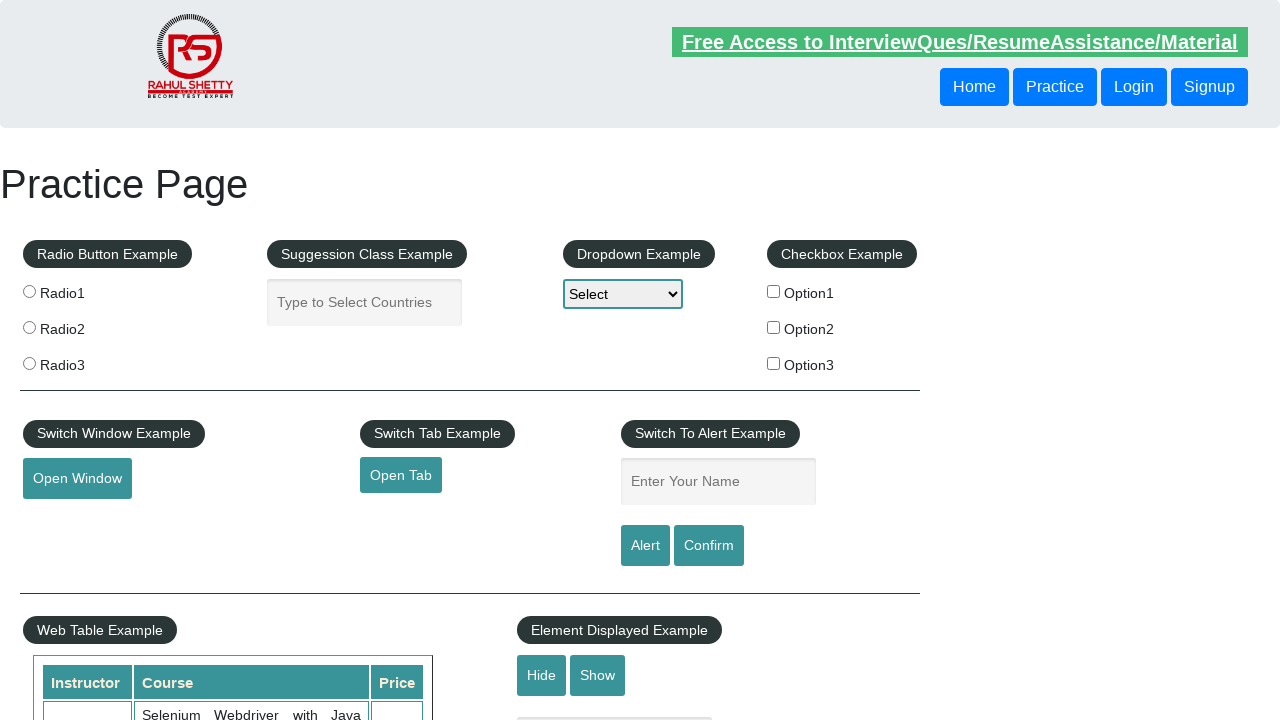

Filled name field with 'Yuvraj' for confirm test on #name
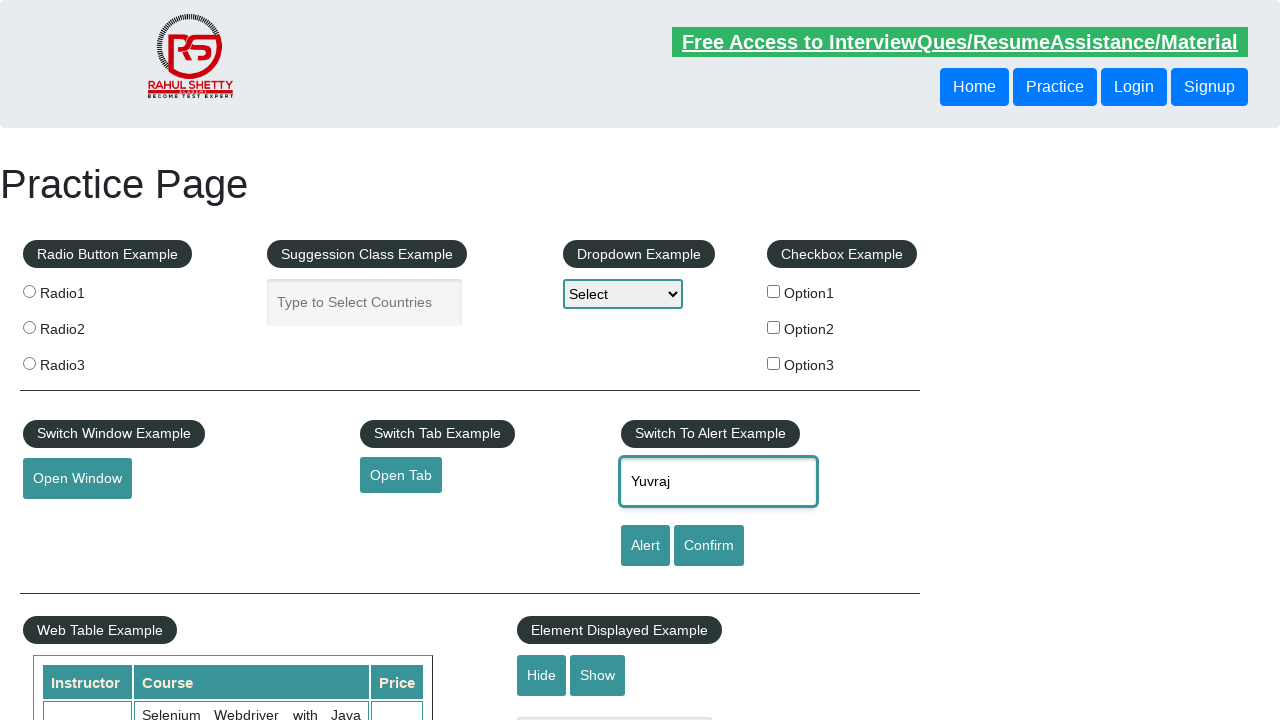

Set up dialog handler to accept confirm dialogs
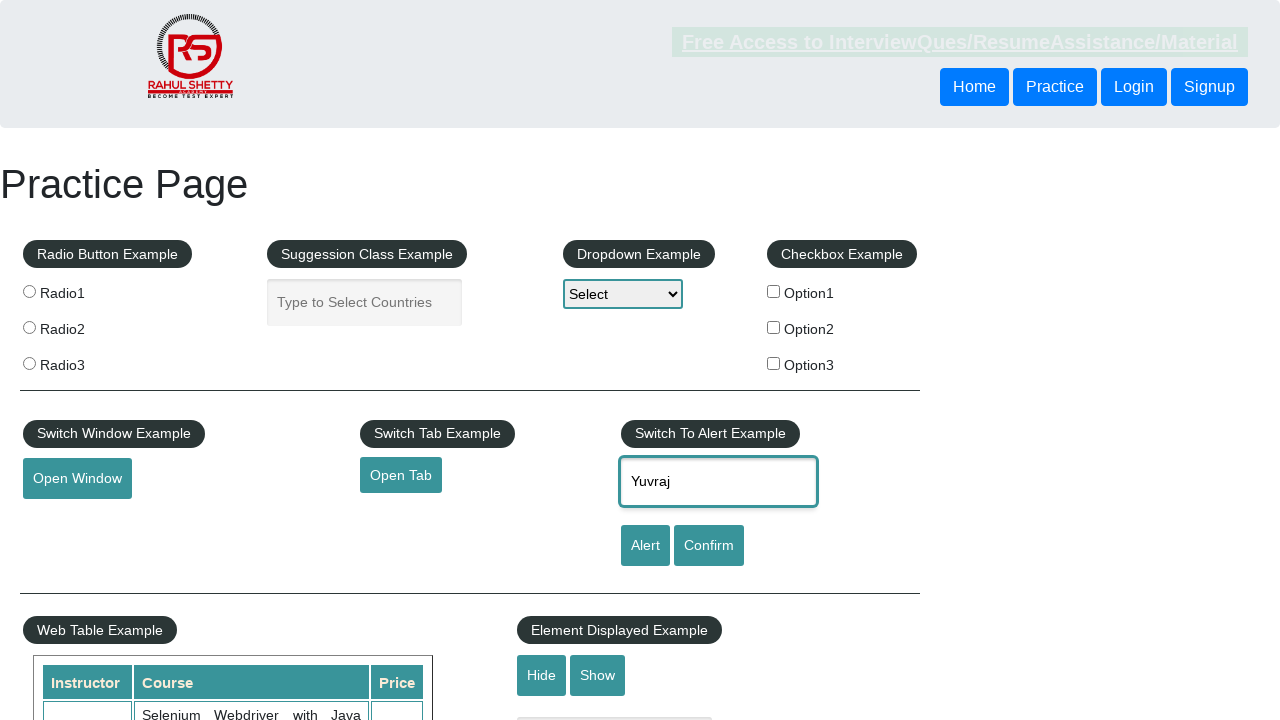

Clicked confirm button to trigger JavaScript confirm dialog at (709, 546) on #confirmbtn
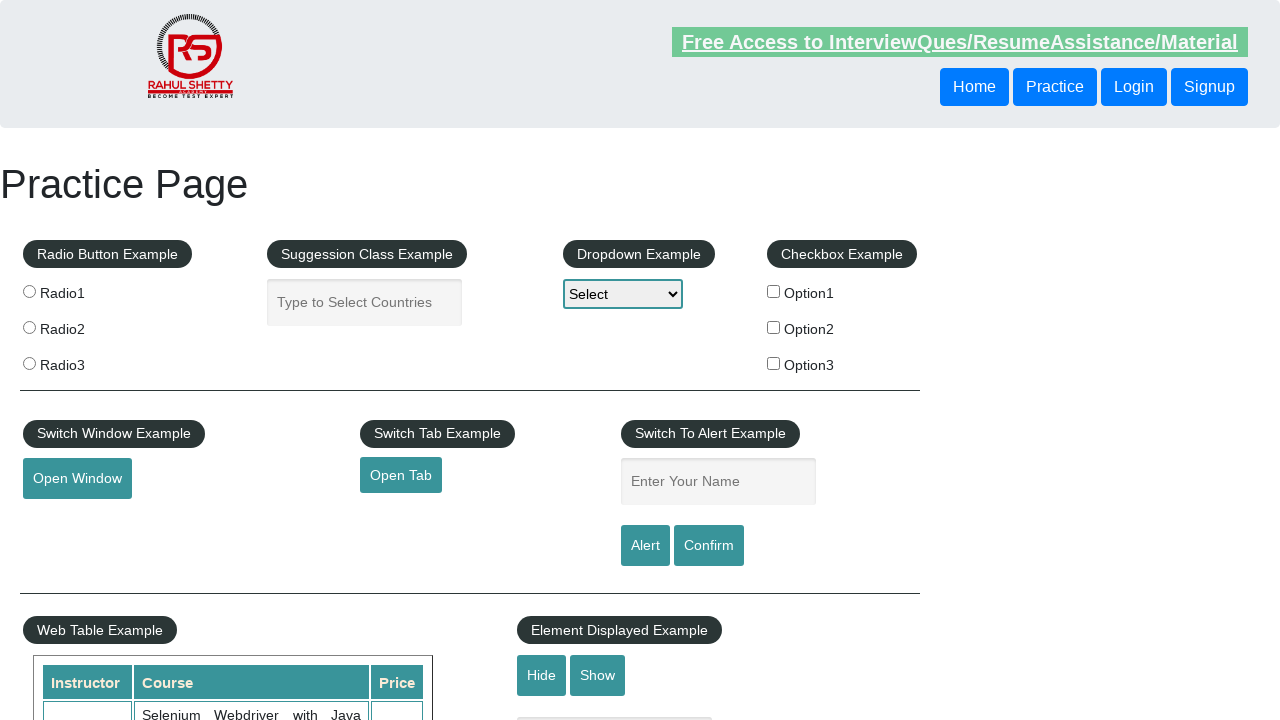

Waited 500ms for confirm dialog handling to complete
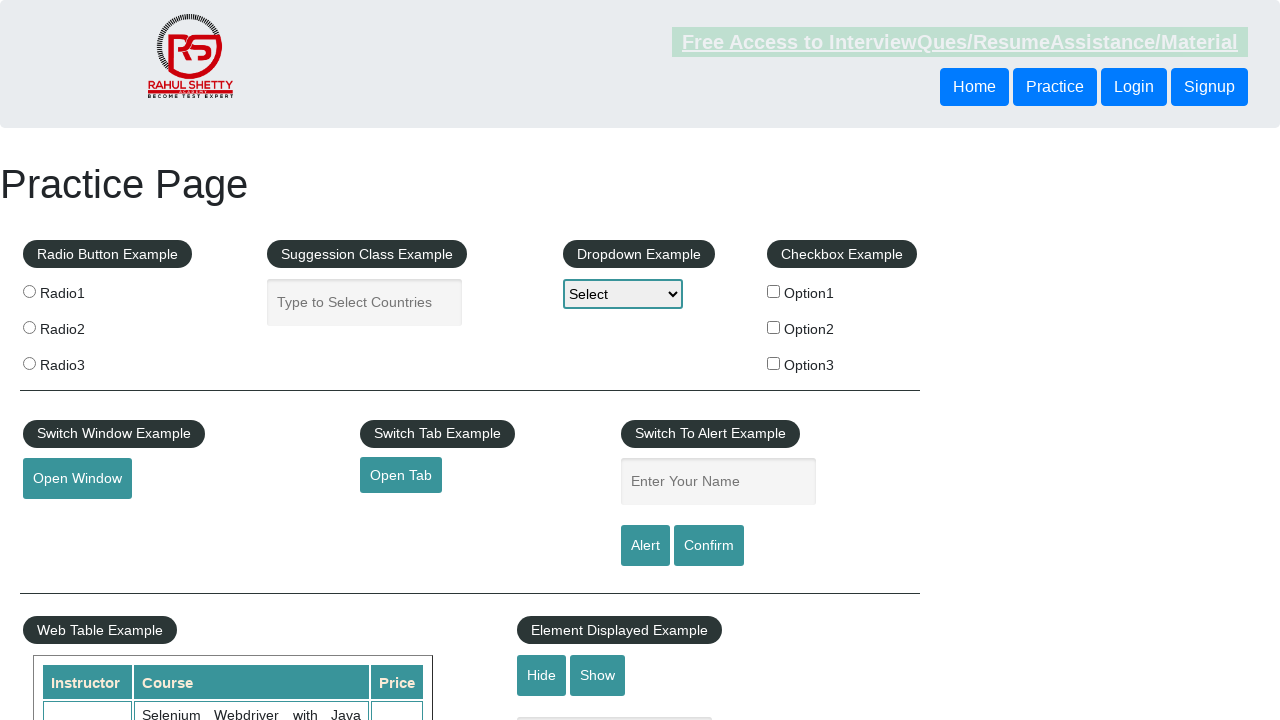

Filled name field with 'Yuvraj' for dismiss test on #name
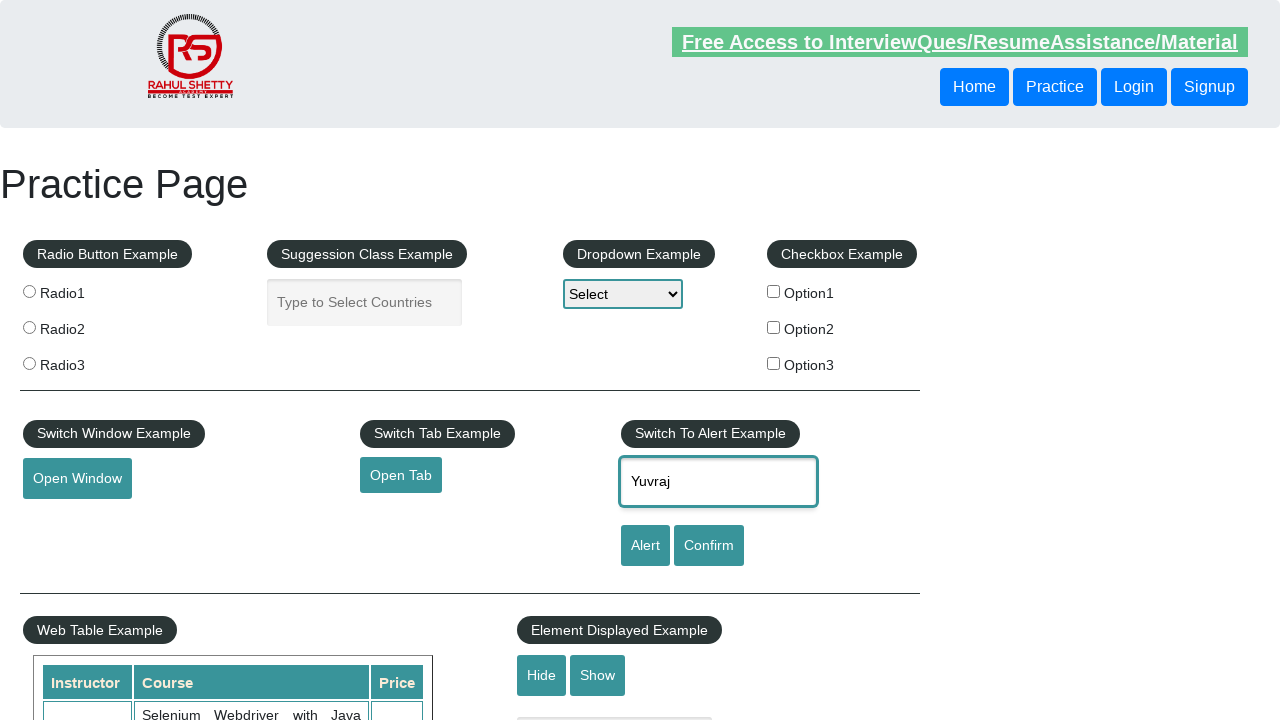

Set up dialog handler to dismiss confirm dialogs
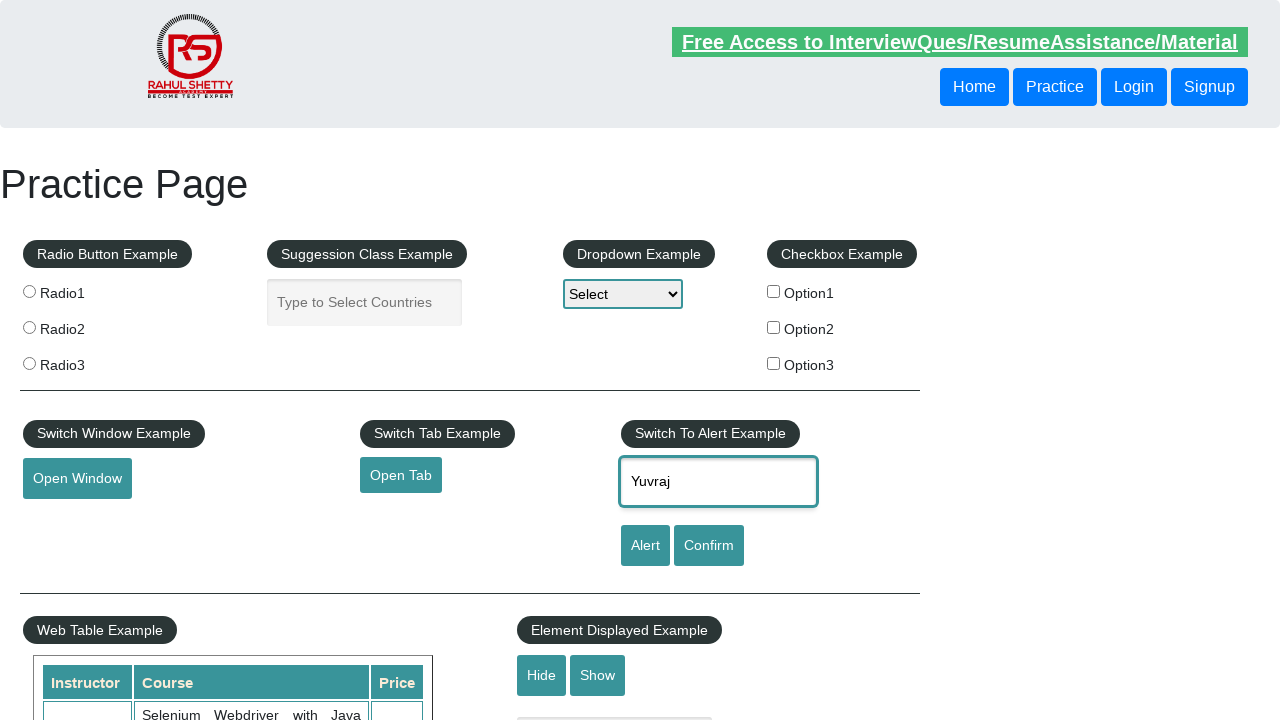

Clicked confirm button to trigger JavaScript confirm dialog for dismissal at (709, 546) on #confirmbtn
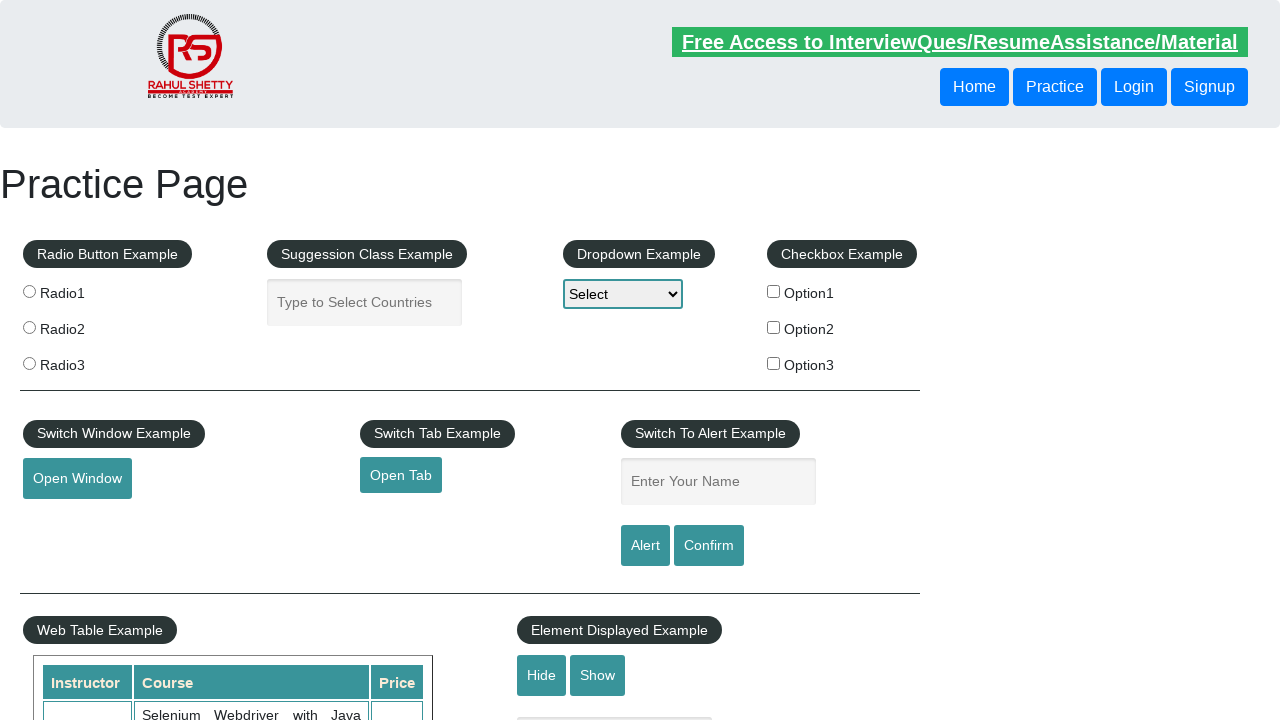

Waited 500ms for dismiss dialog handling to complete
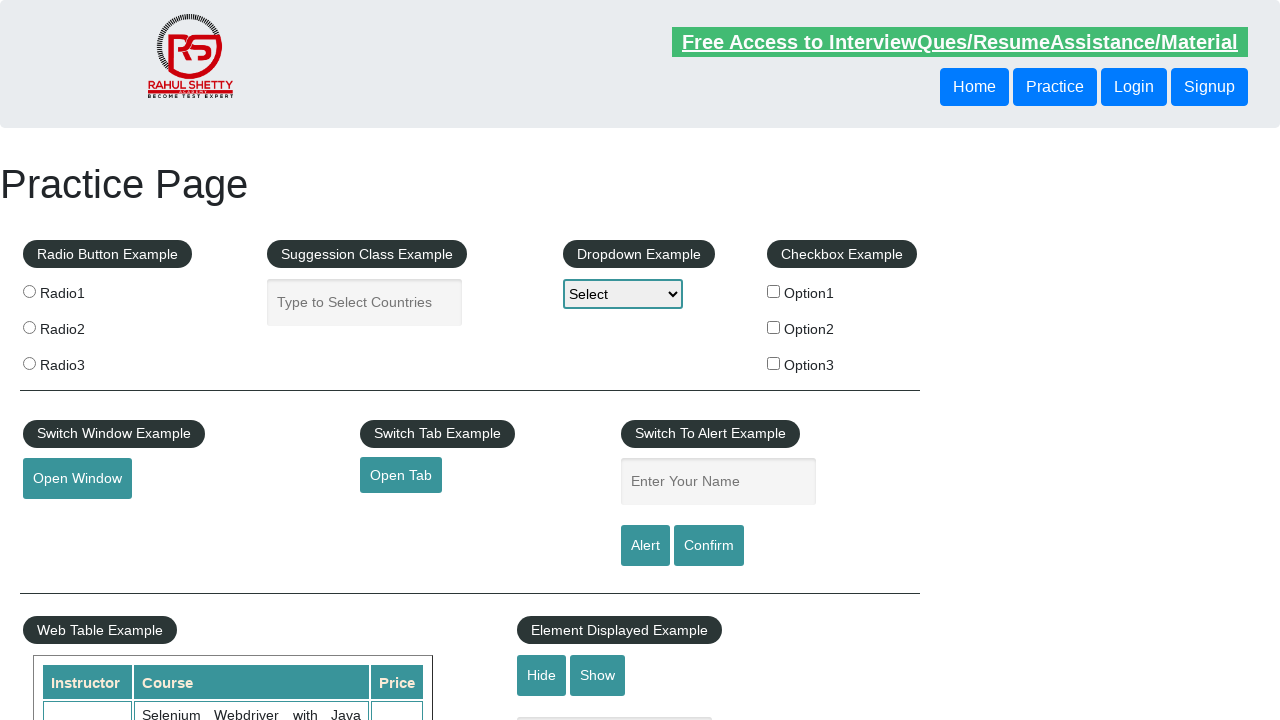

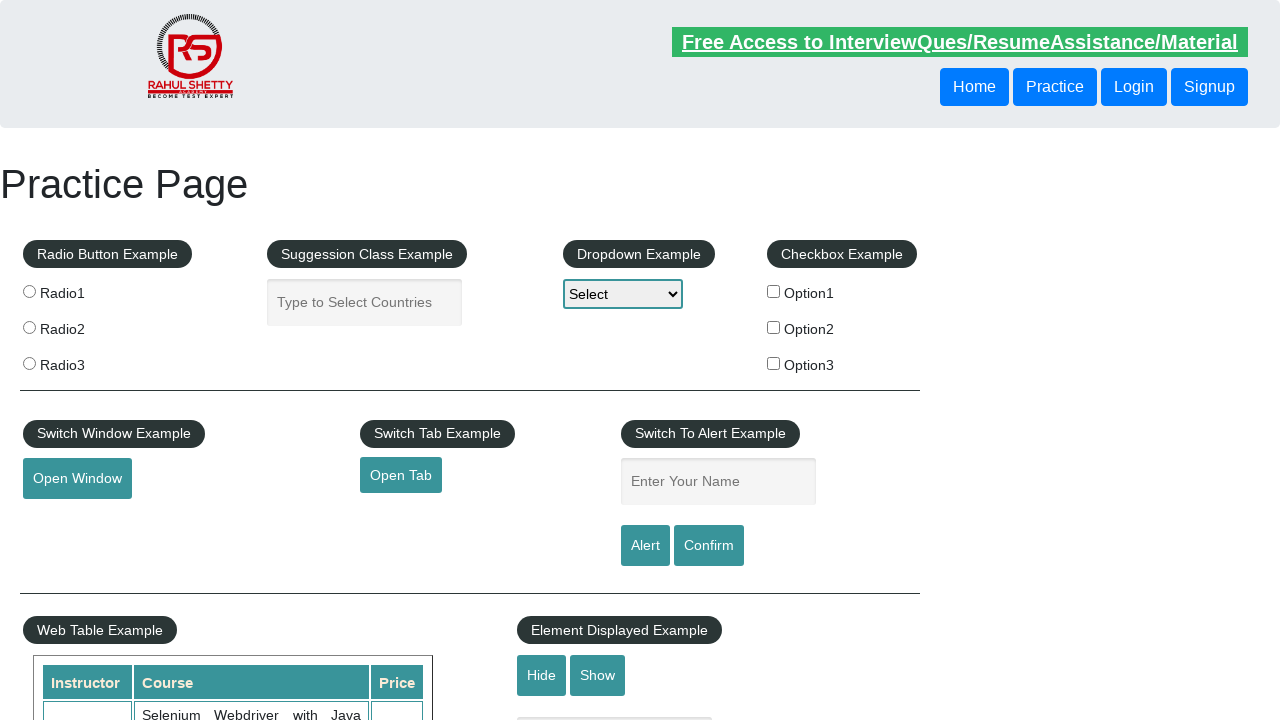